Tests login form validation by attempting to submit with empty username and password fields, then verifying the error message

Starting URL: https://www.saucedemo.com/

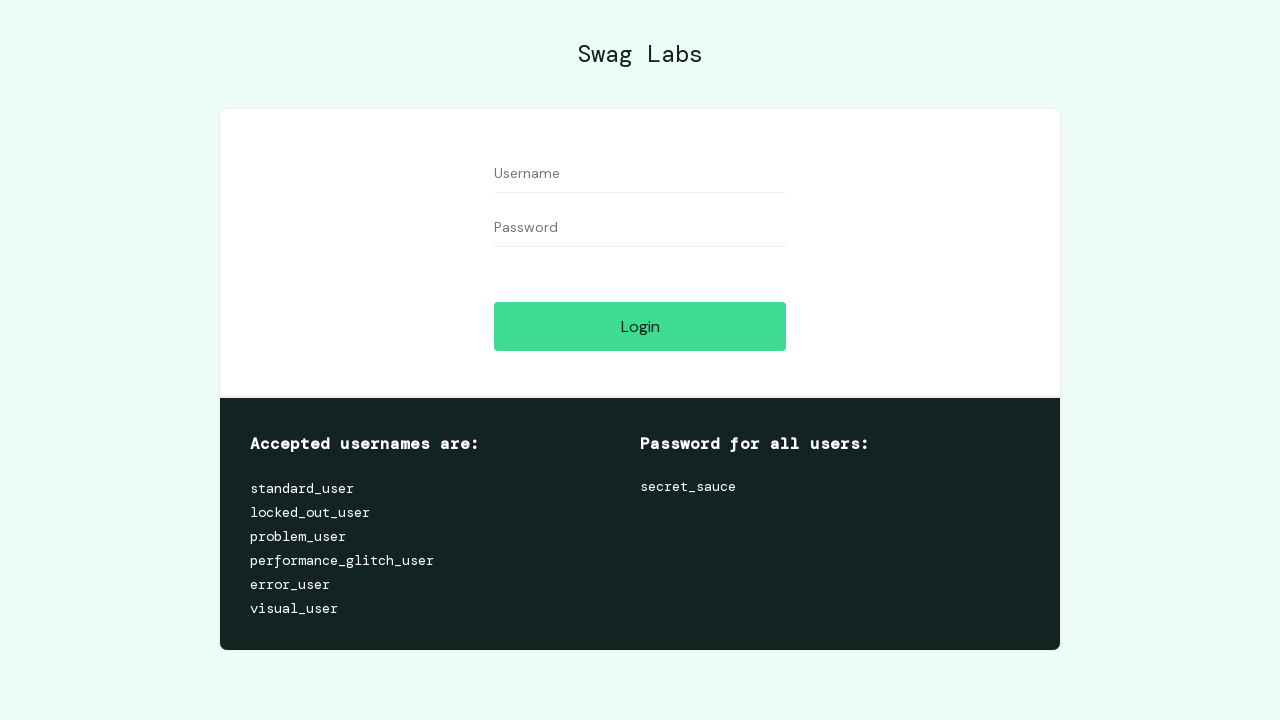

Navigated to Sauce Demo login page
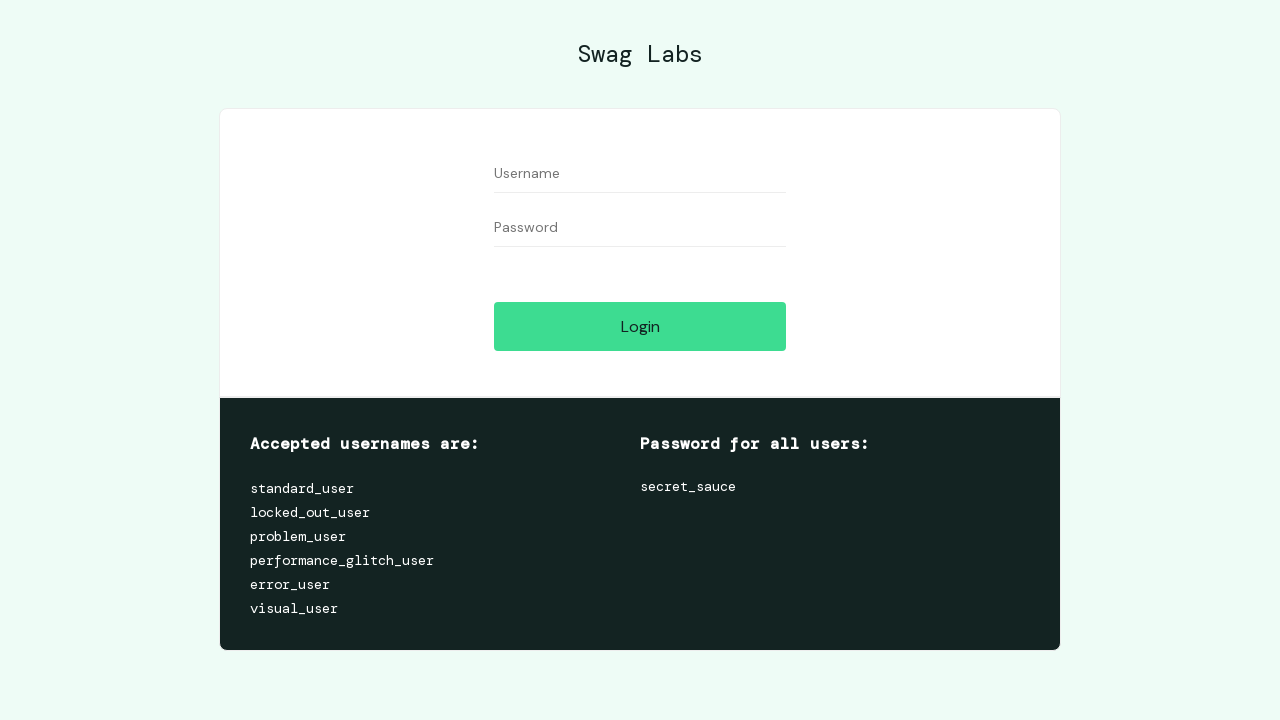

Filled username field with empty value on #user-name
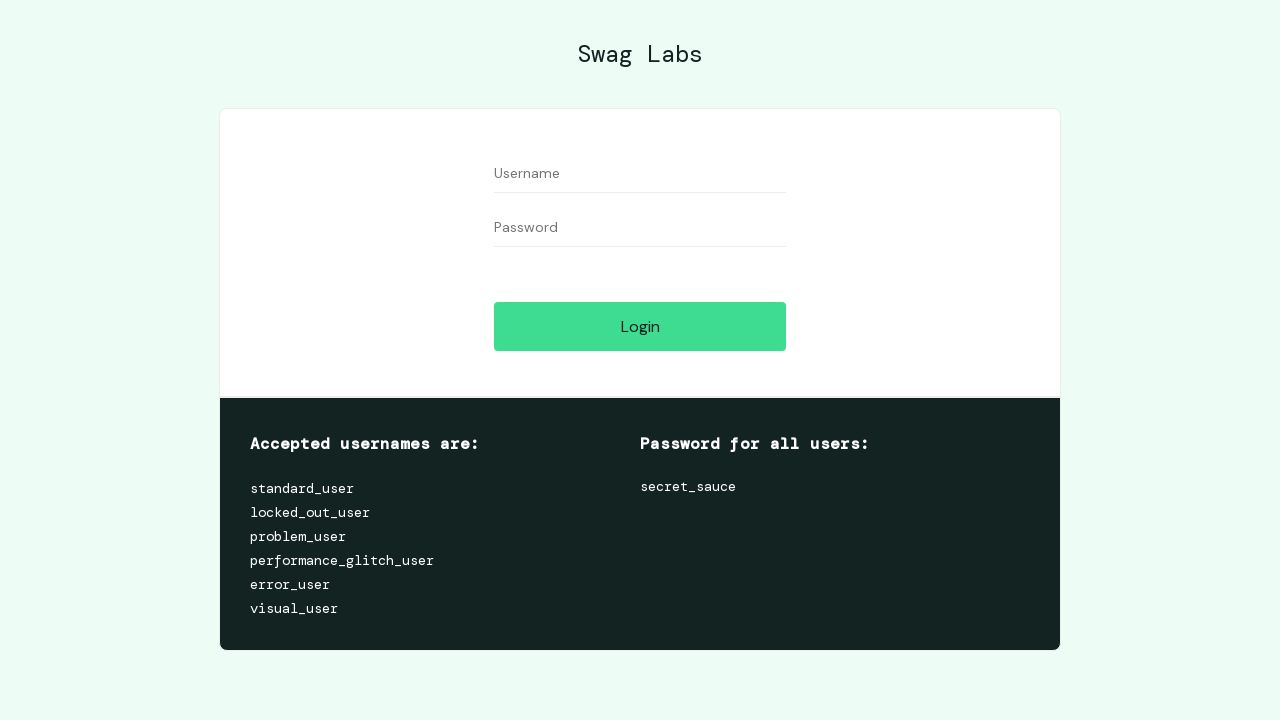

Filled password field with empty value on #password
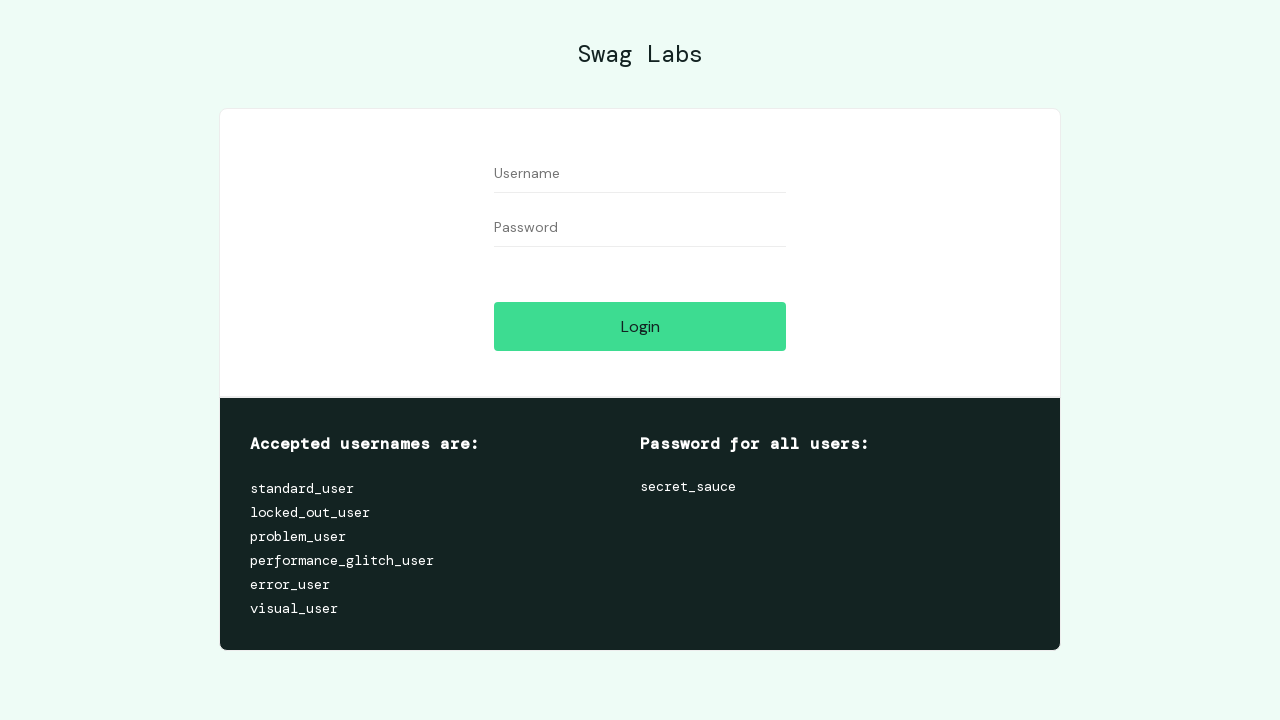

Clicked login button to trigger form validation at (640, 326) on #login-button
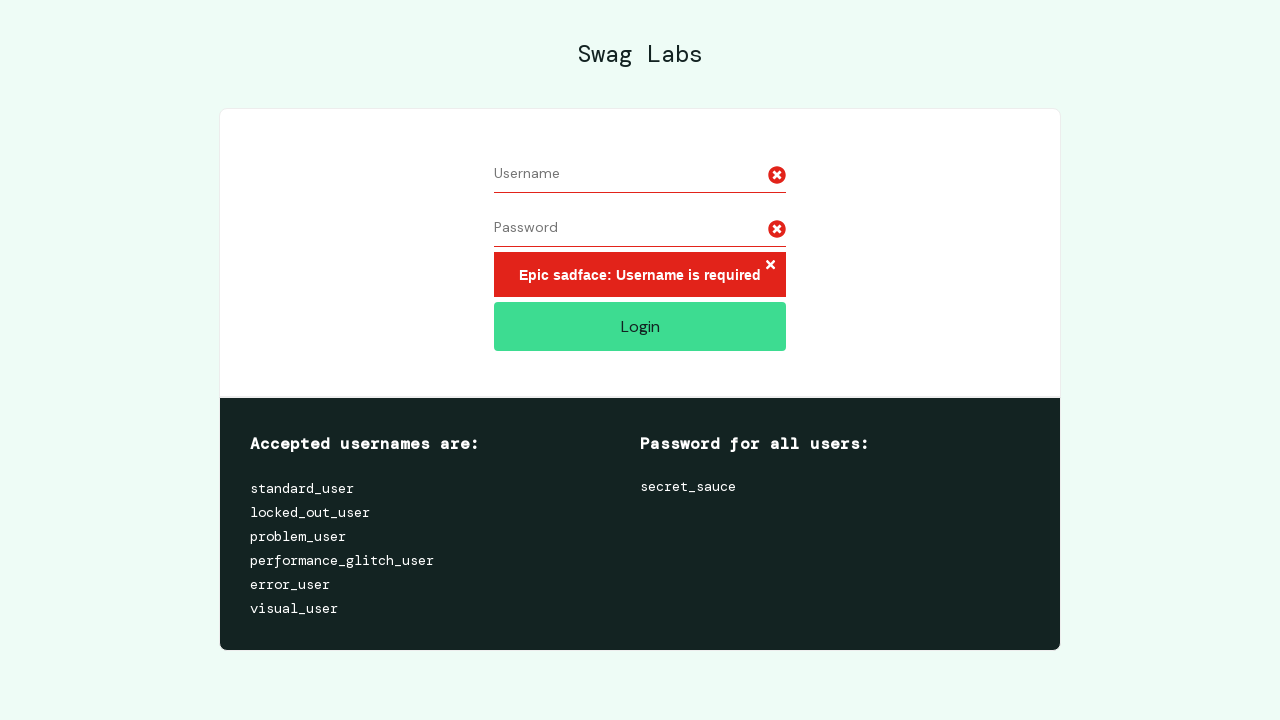

Error message element appeared on the page
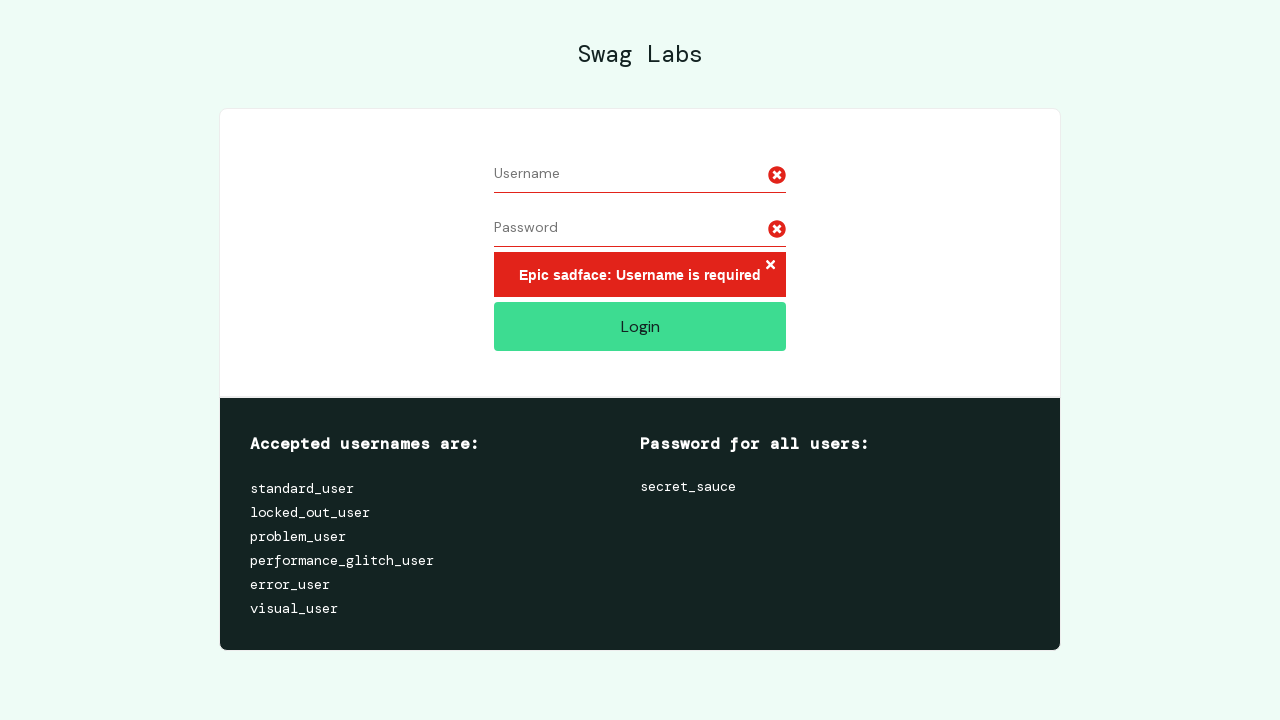

Retrieved error message text: 'Epic sadface: Username is required'
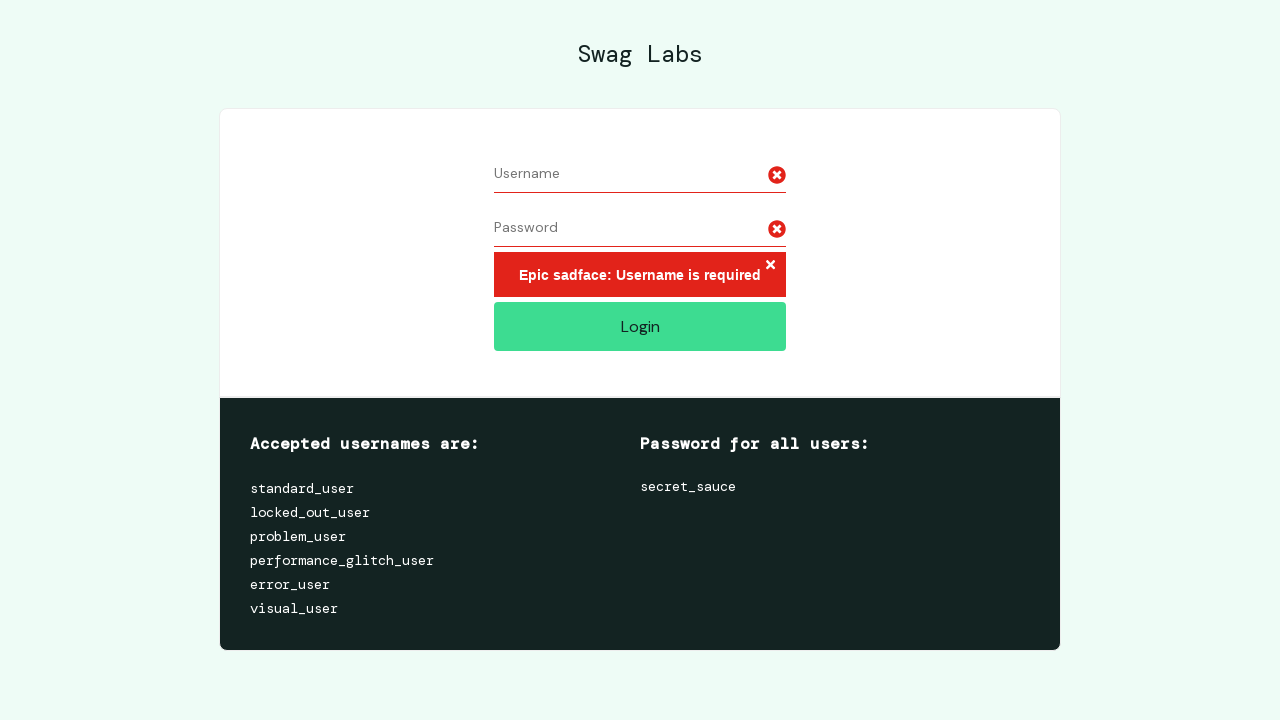

Verified error message matches expected text 'Epic sadface: Username is required'
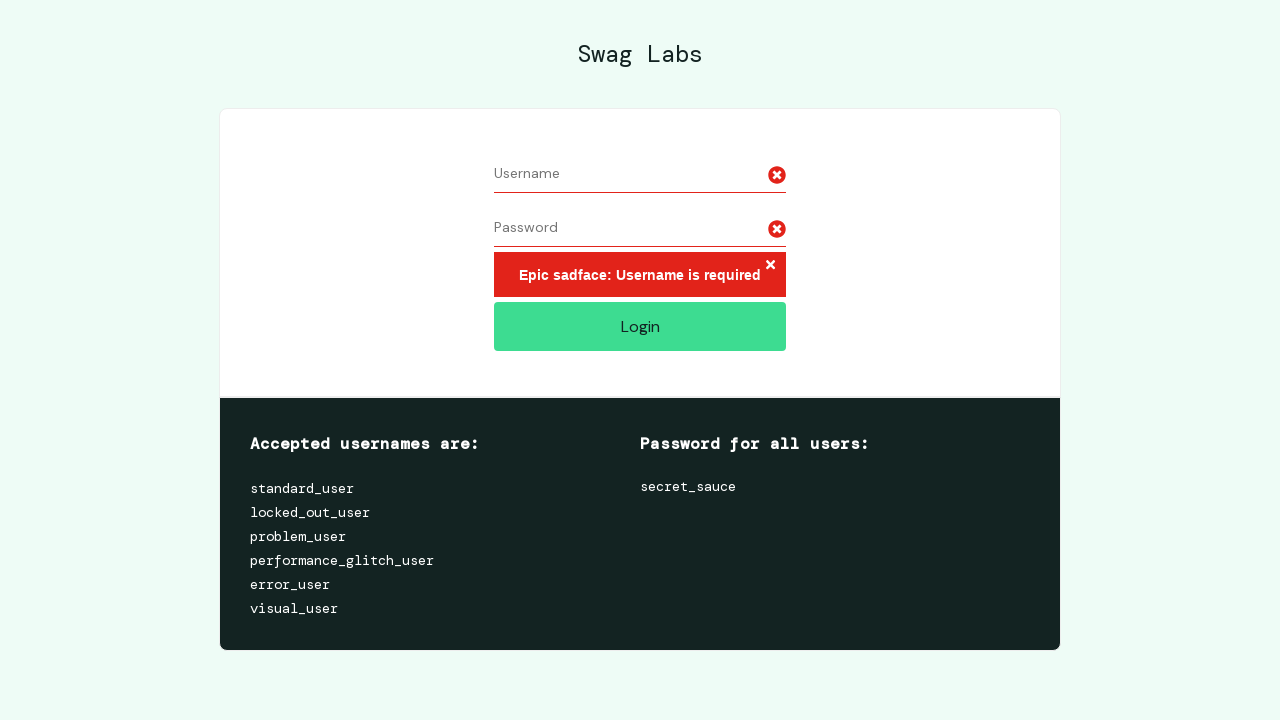

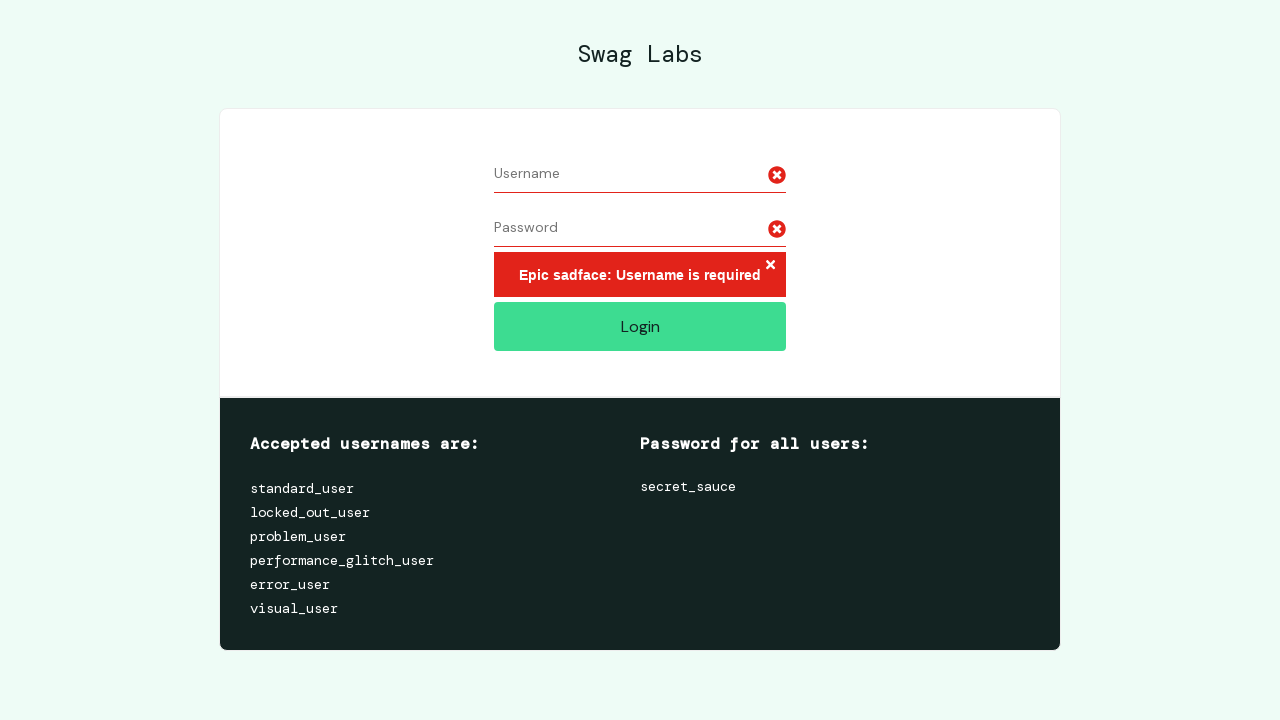